Tests contact form validation by submitting a form with invalid phone number and email, then verifying error messages are displayed

Starting URL: https://codefish.io/contacts

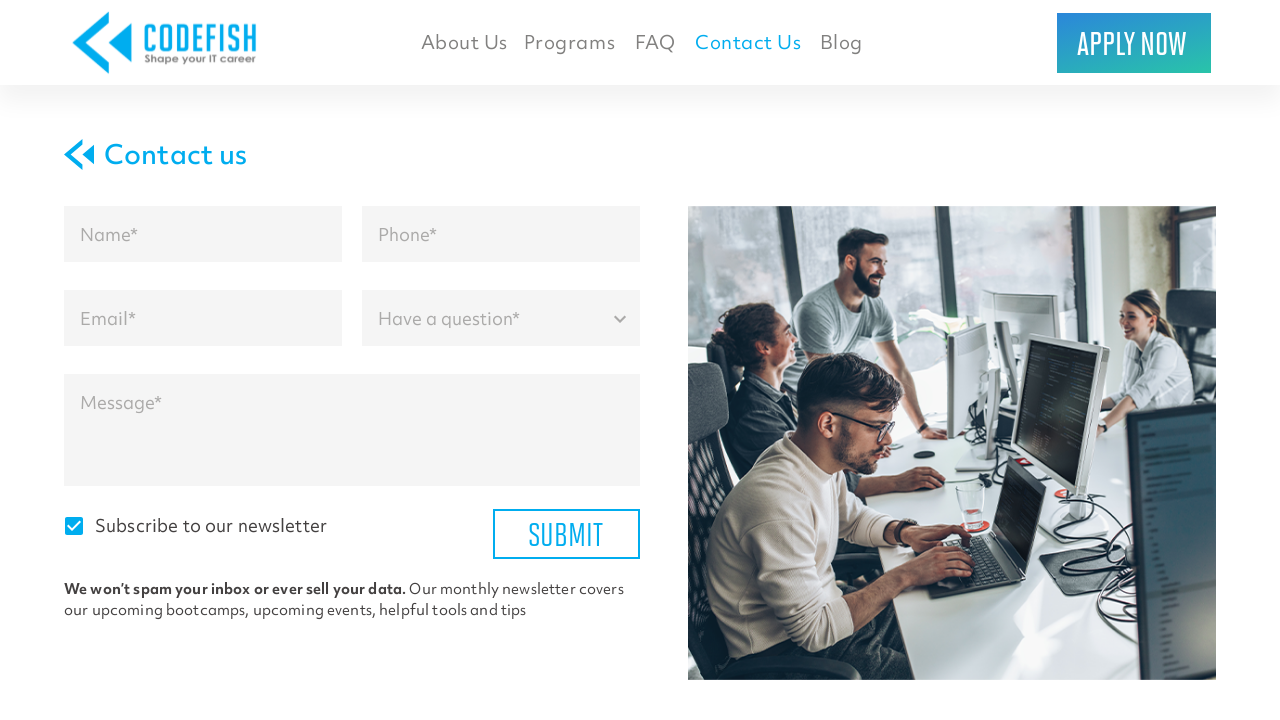

Filled name field with 'Kuba Test' on input[name='name']
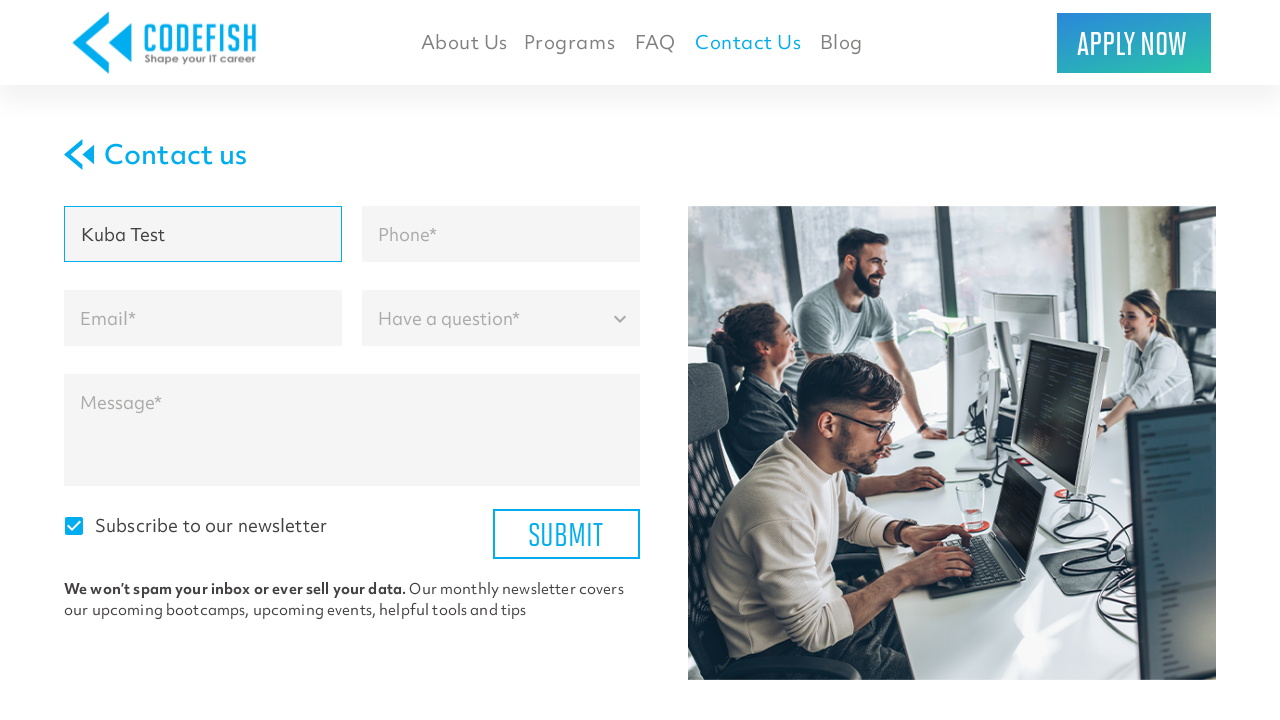

Filled phone field with invalid number '+31223232323232323' on input[name='phone']
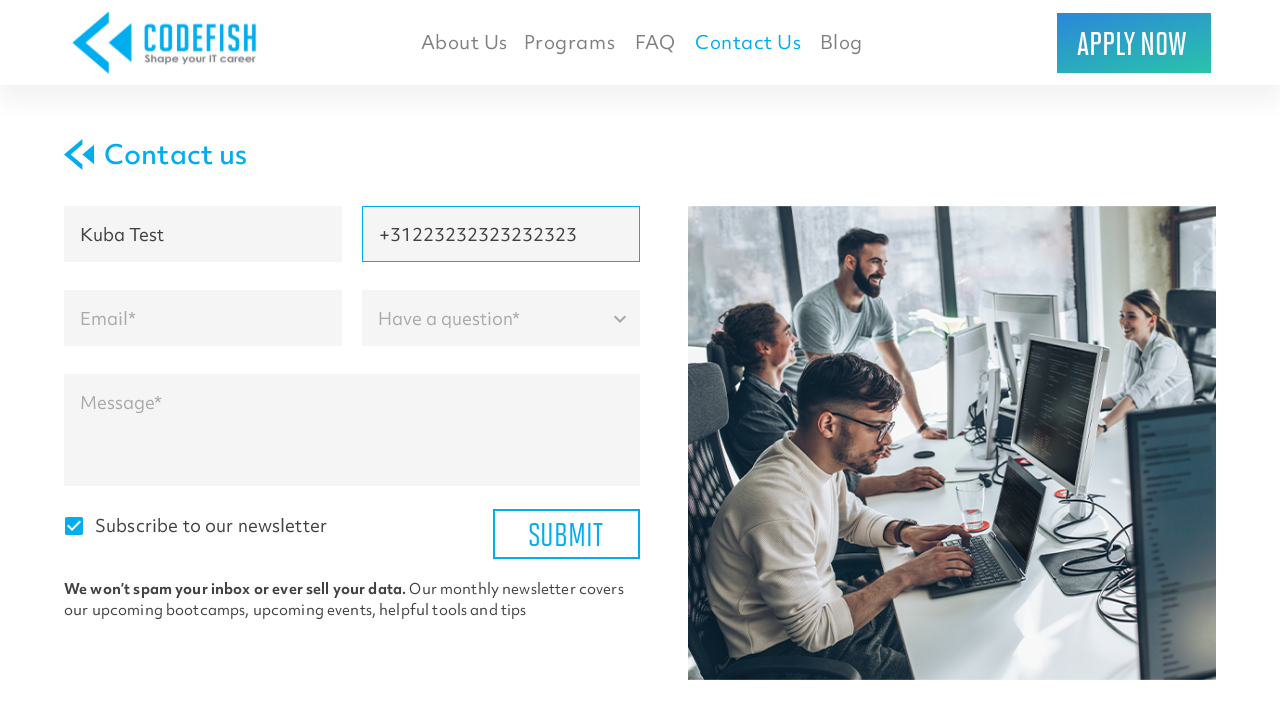

Filled email field with invalid email 'test' on input[name='email']
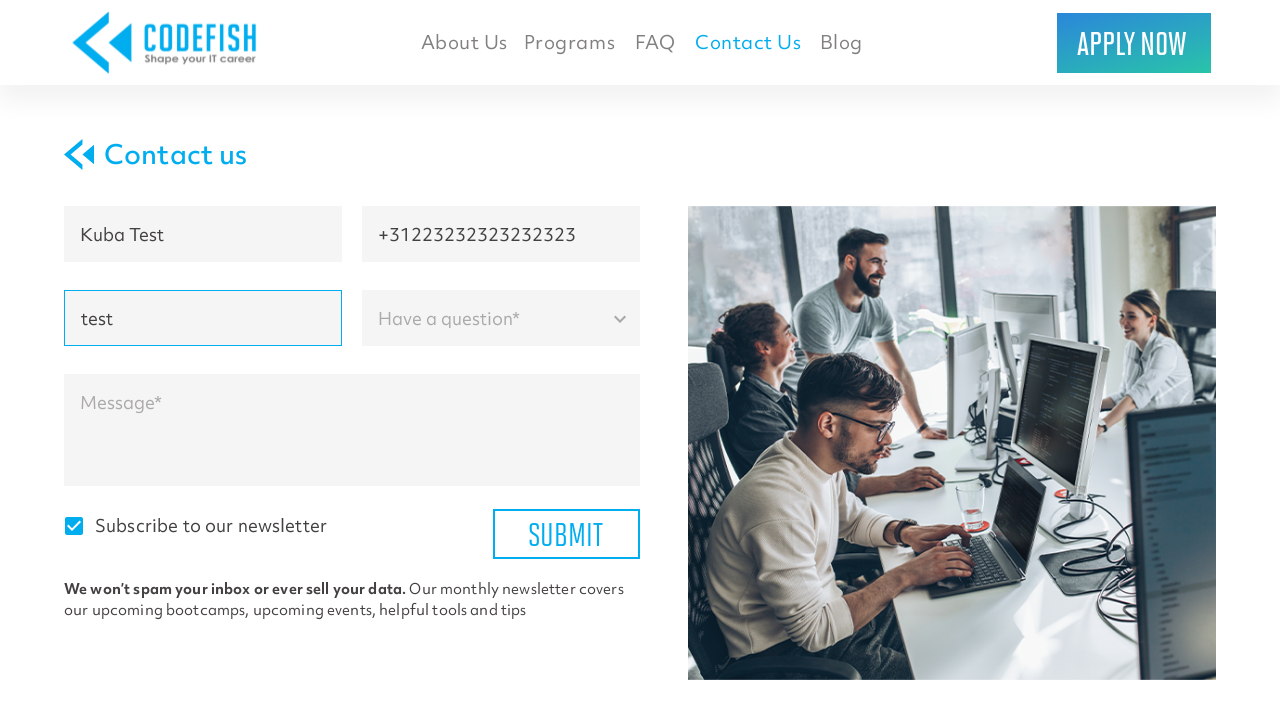

Filled message textarea with 'test test test' on textarea[name='body']
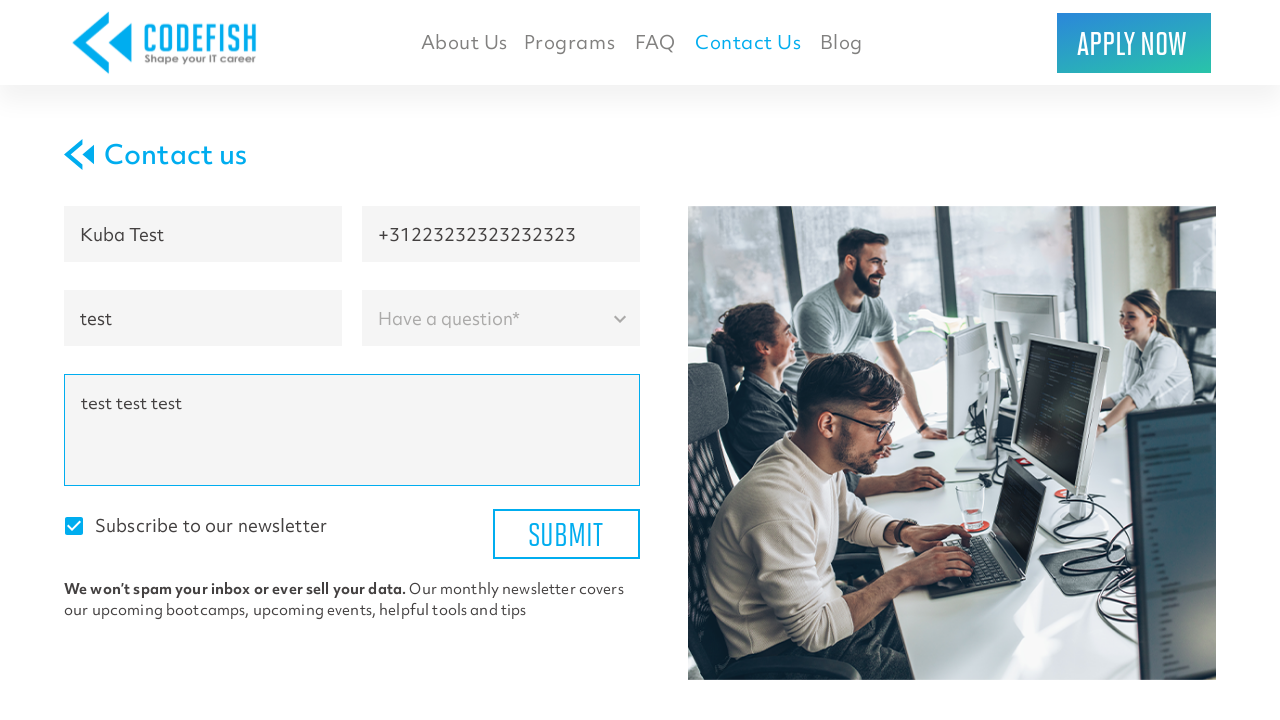

Clicked submit button to submit form with invalid data at (566, 534) on span.submit-p
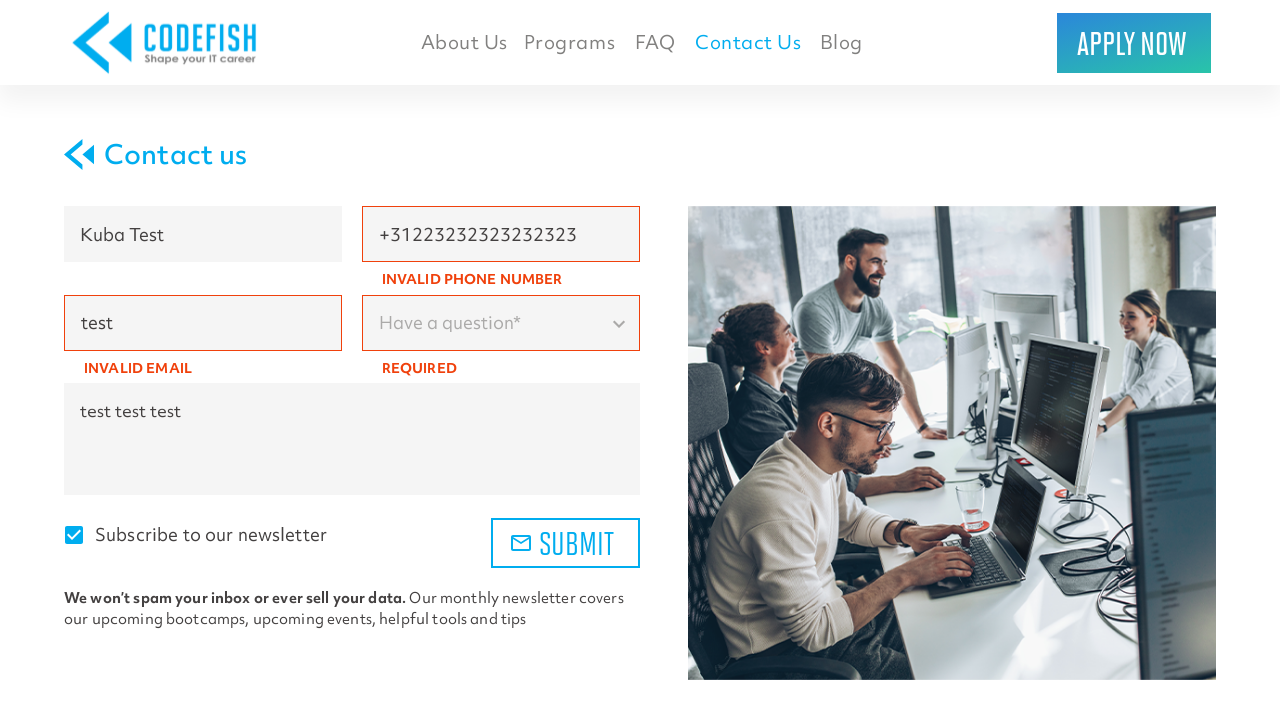

Invalid phone number error message appeared
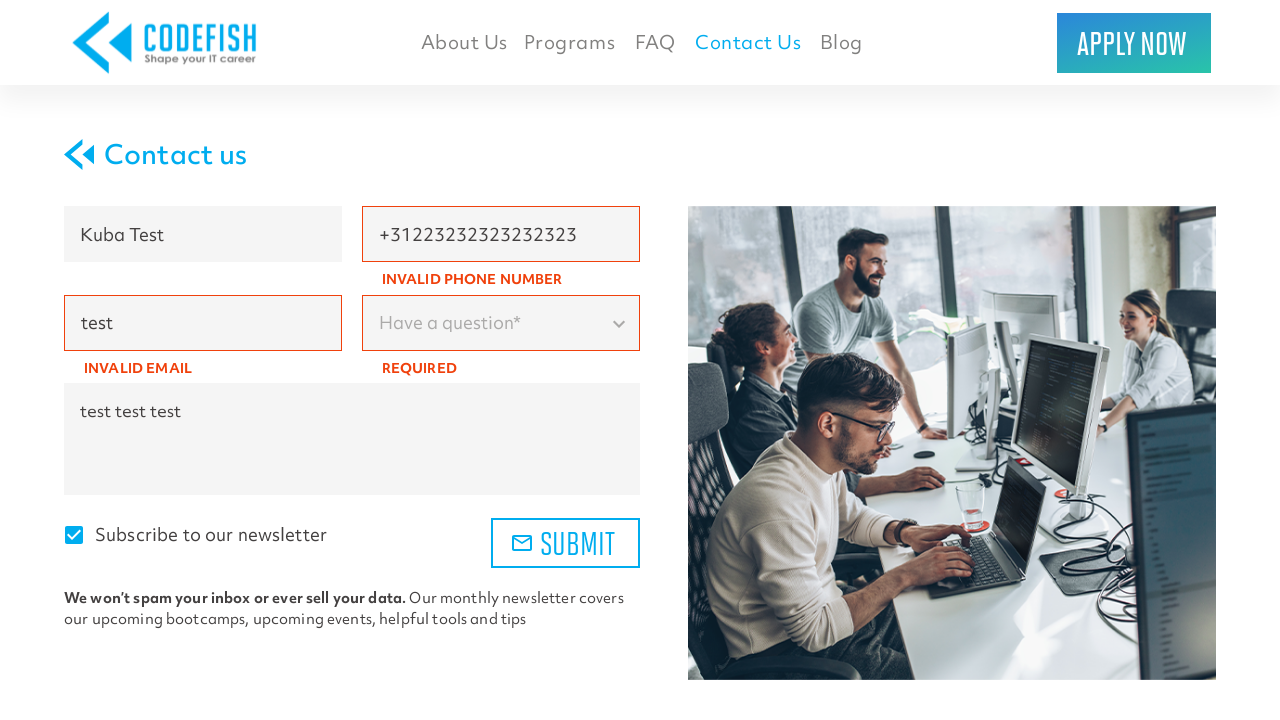

Invalid email error message appeared
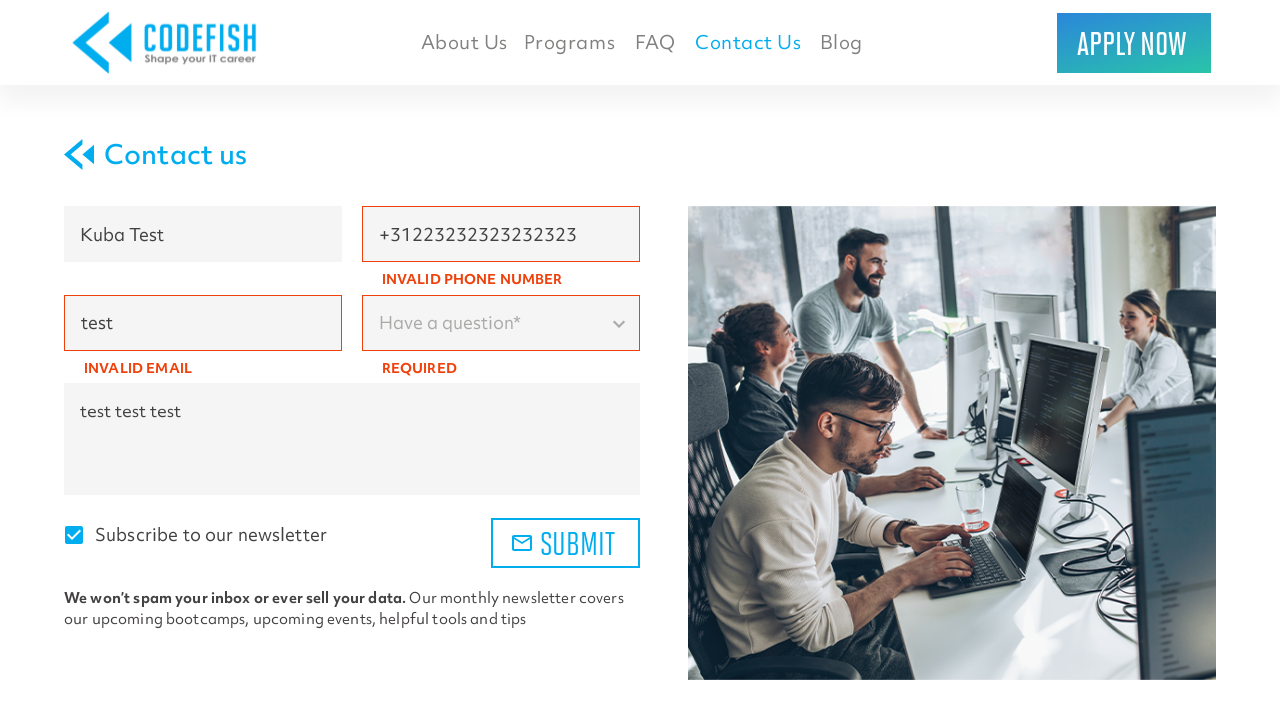

Required field error message appeared
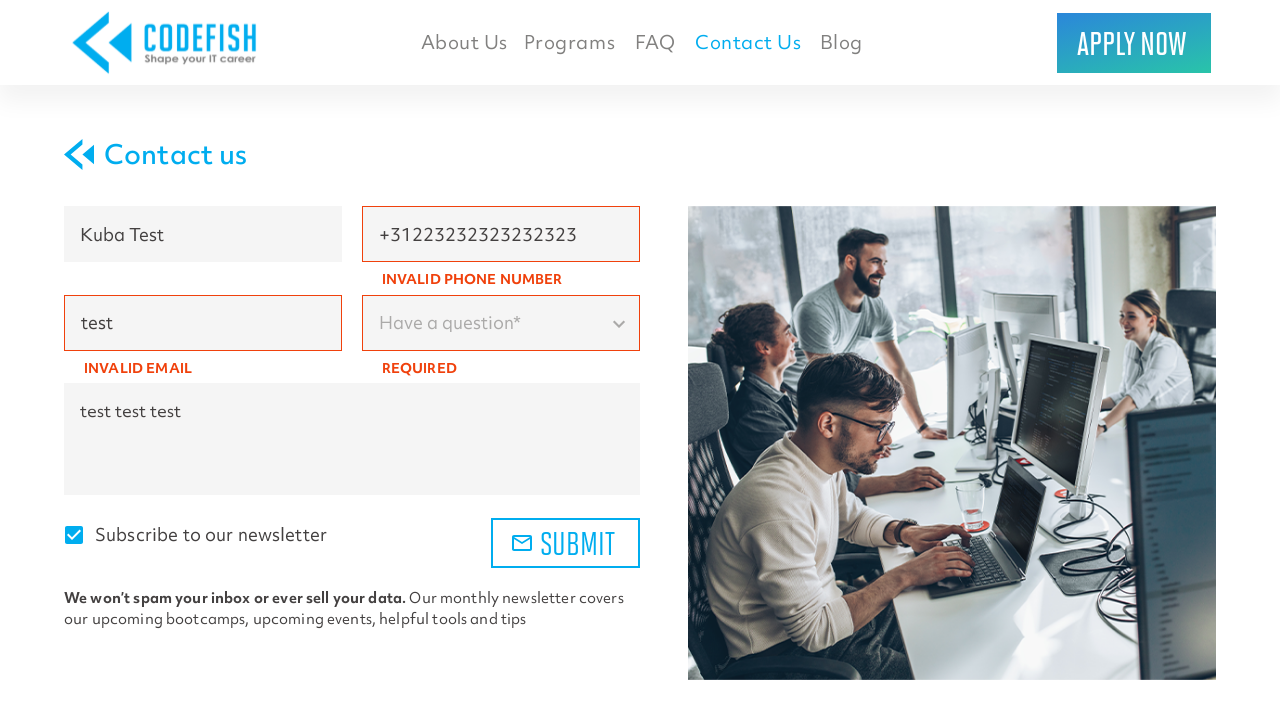

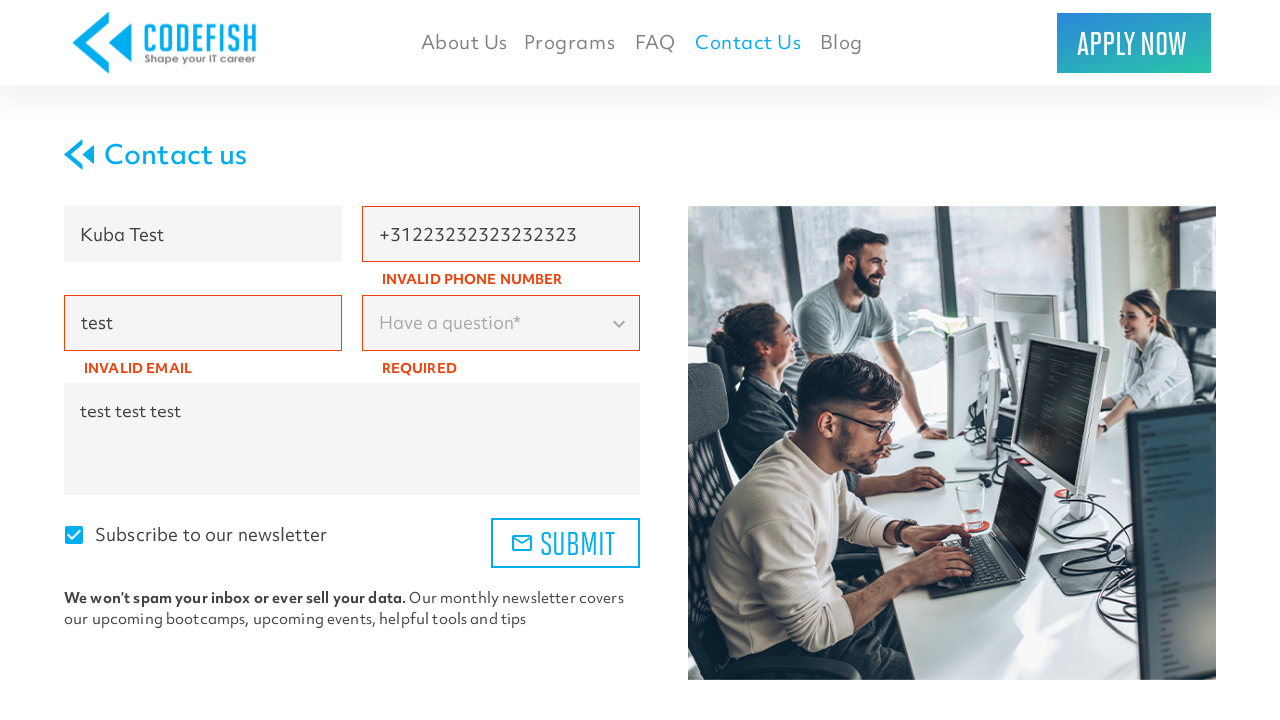